Tests an explicit wait scenario where the script waits for a price to change to $100, then clicks a book button, performs a mathematical calculation based on a displayed value, enters the result, and submits the form.

Starting URL: http://suninjuly.github.io/explicit_wait2.html

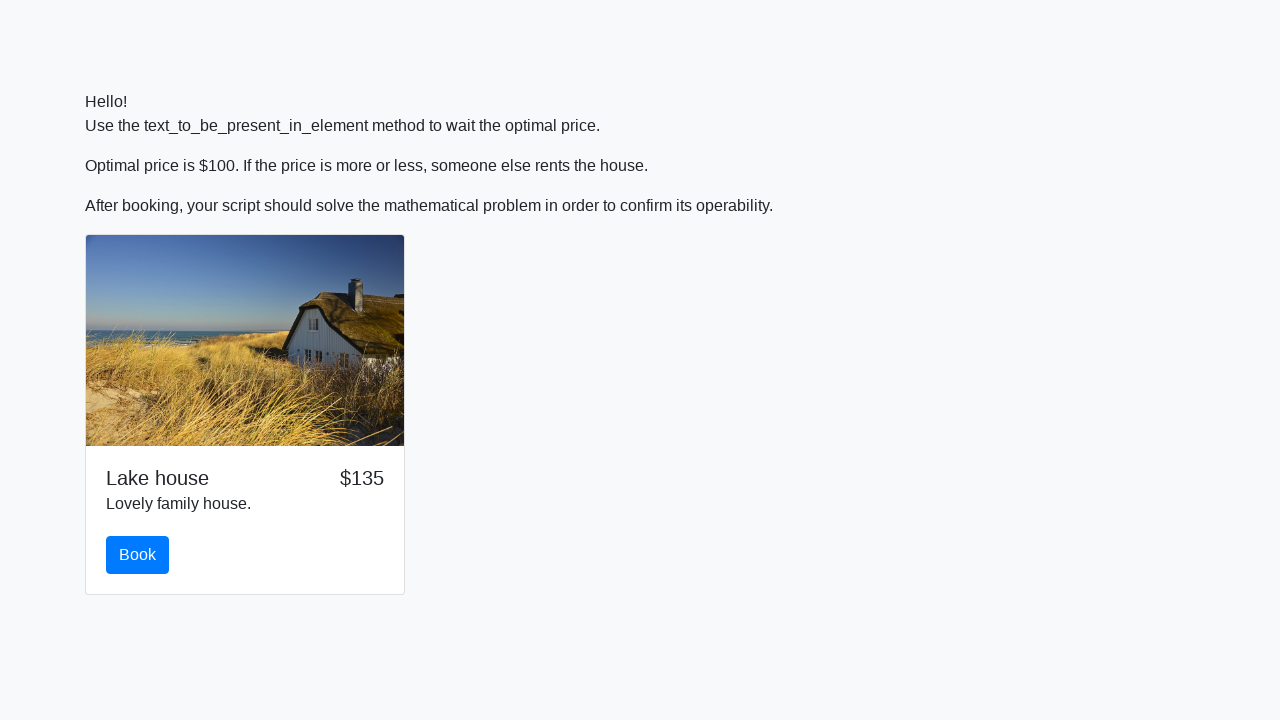

Waited for price to change to $100
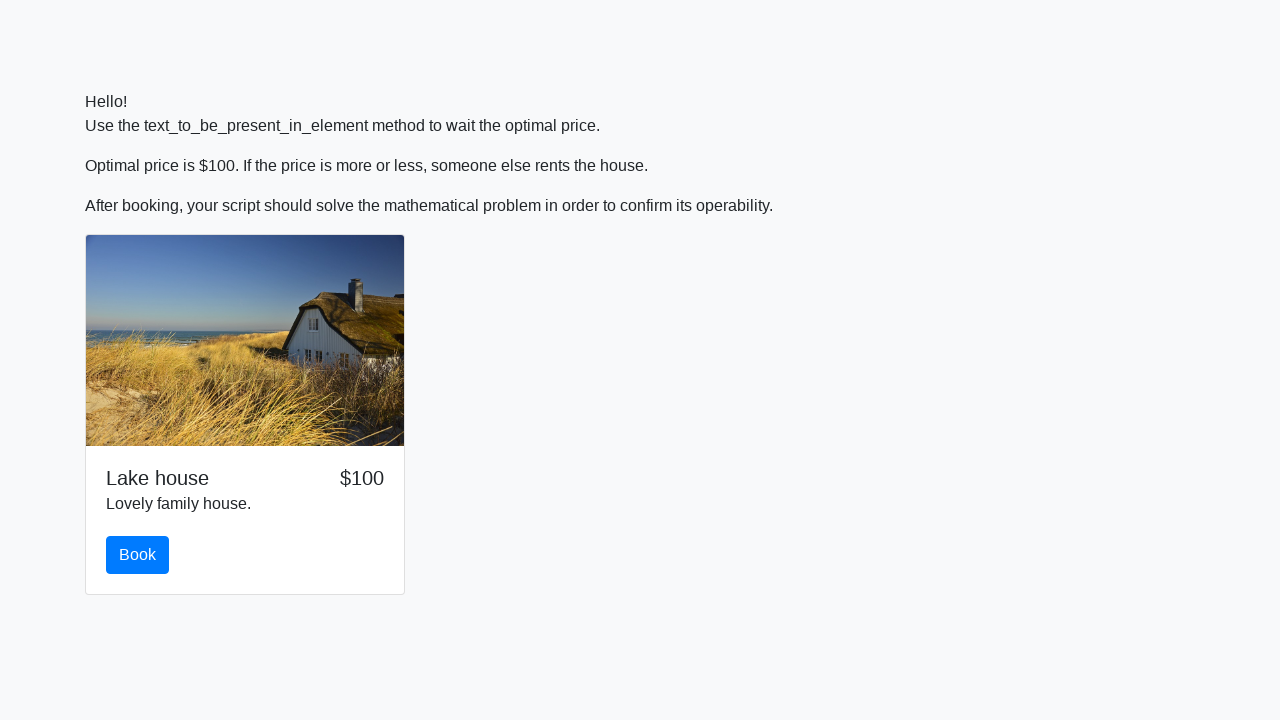

Clicked the book button at (138, 555) on #book
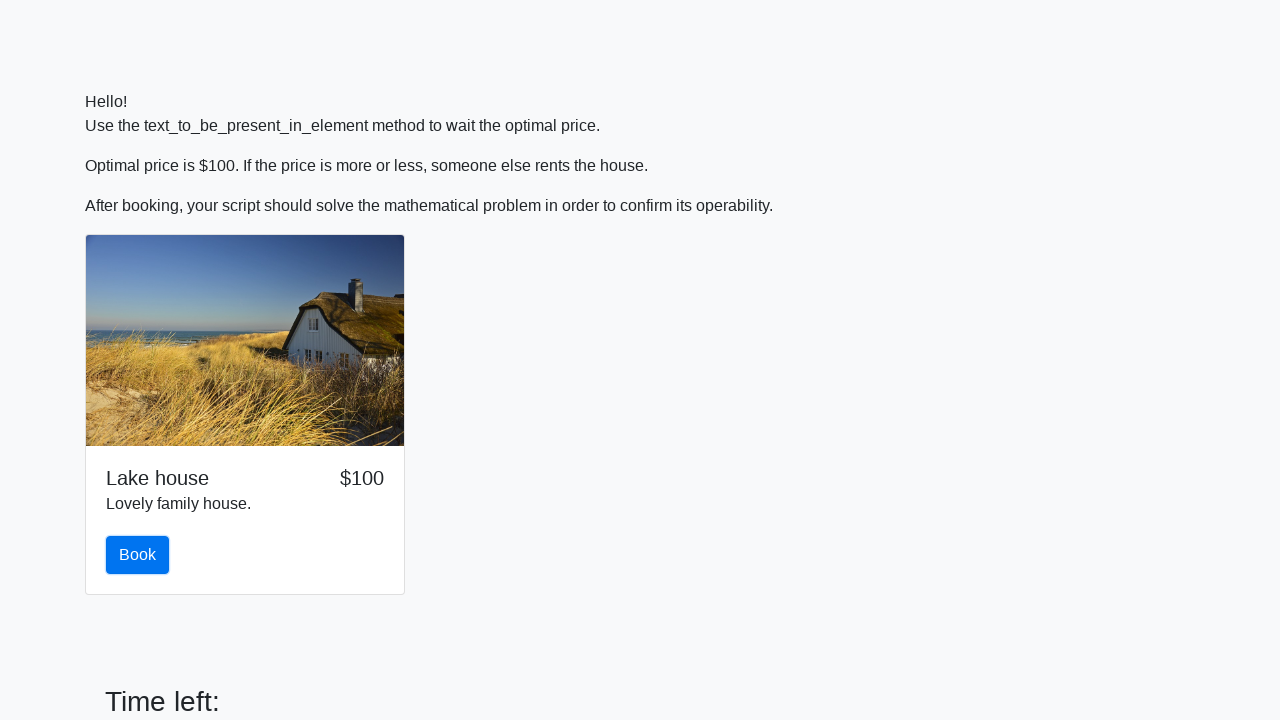

Retrieved x value from page: 960
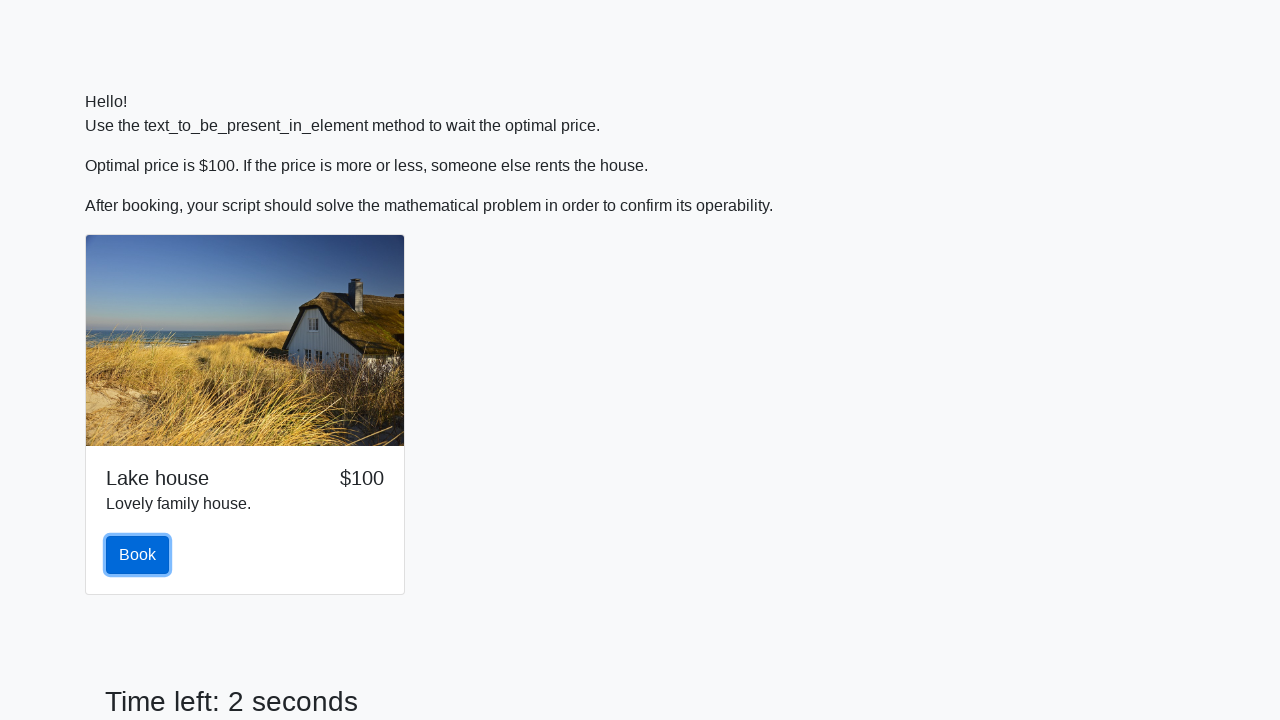

Calculated result using formula: 2.454976672241316
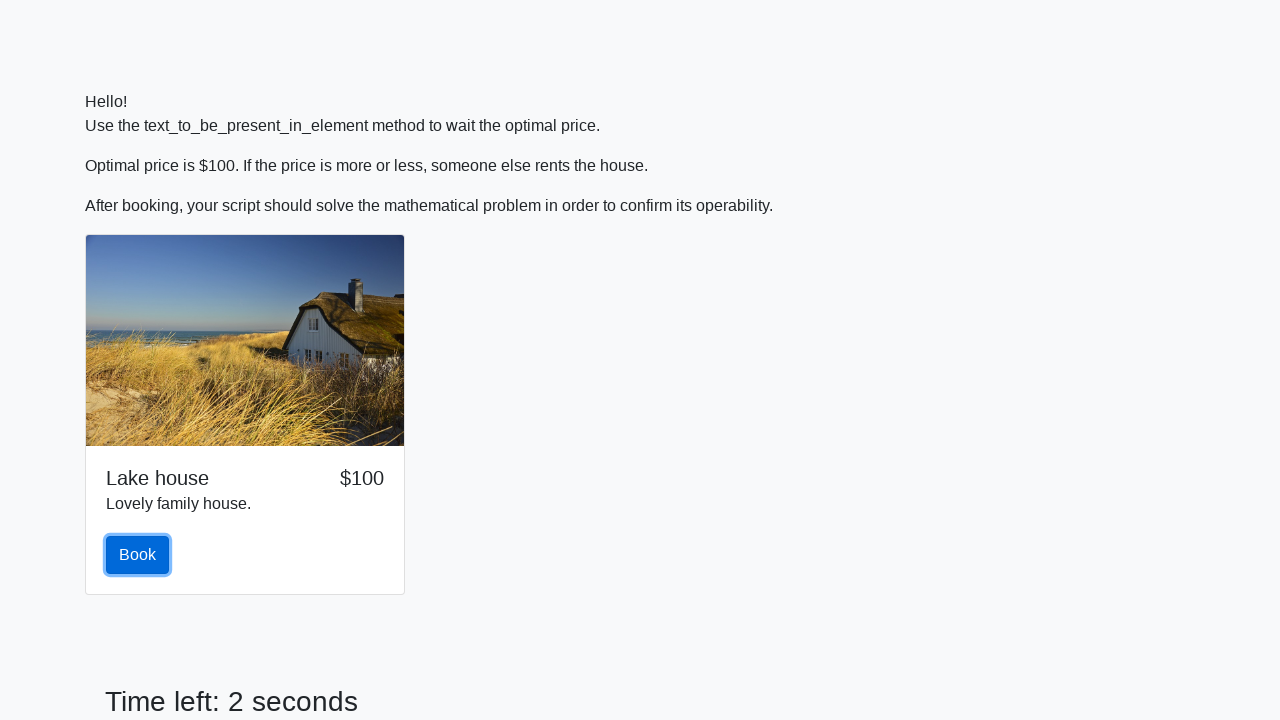

Entered calculated answer: 2.454976672241316 on #answer
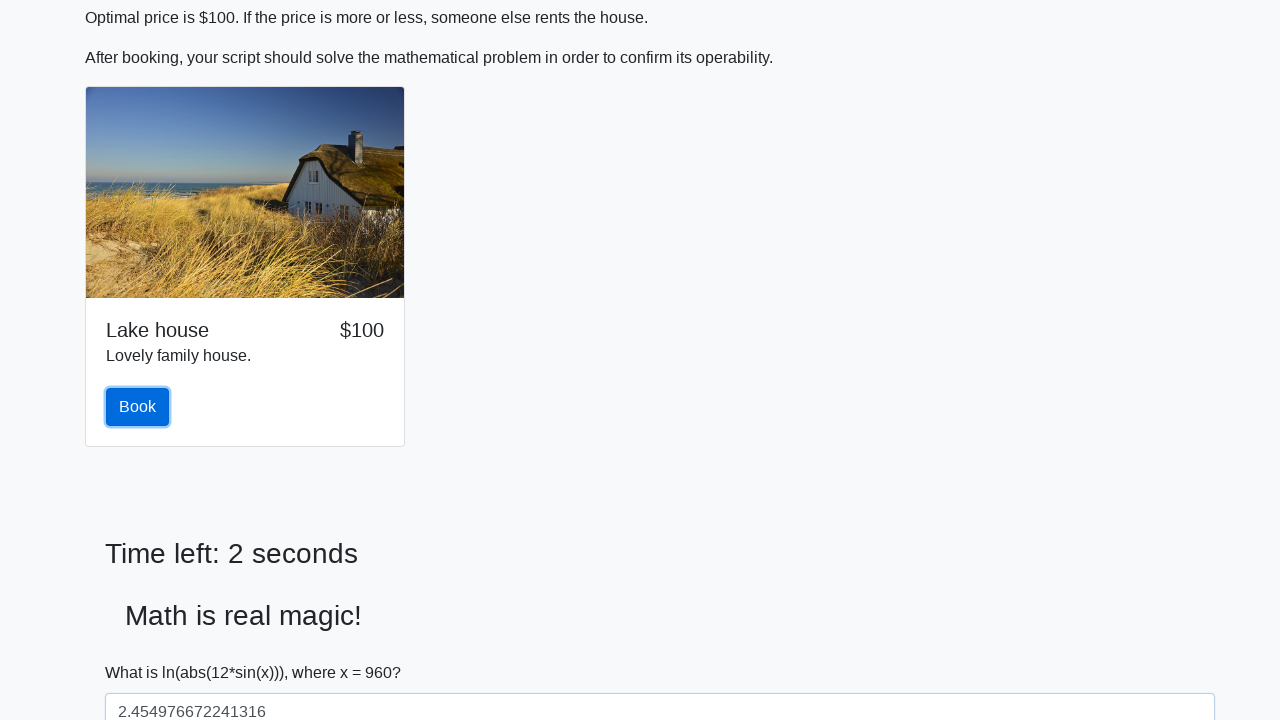

Clicked the solve/submit button at (143, 651) on #solve
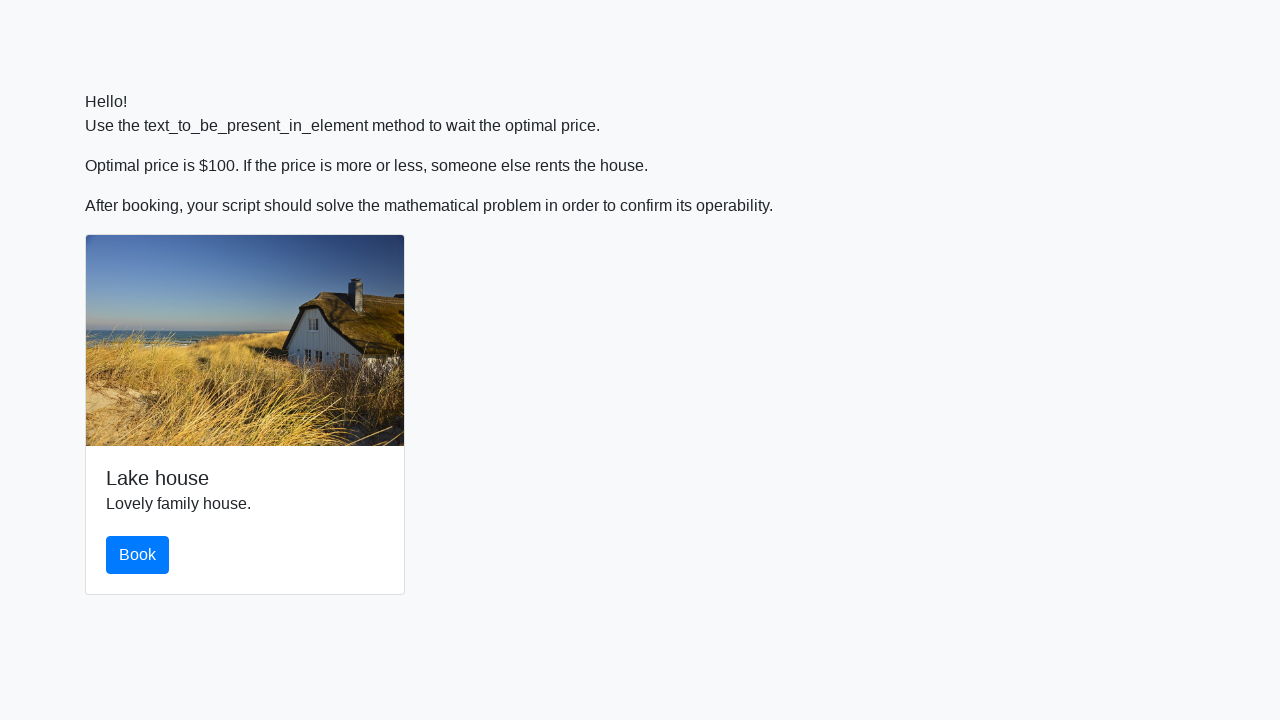

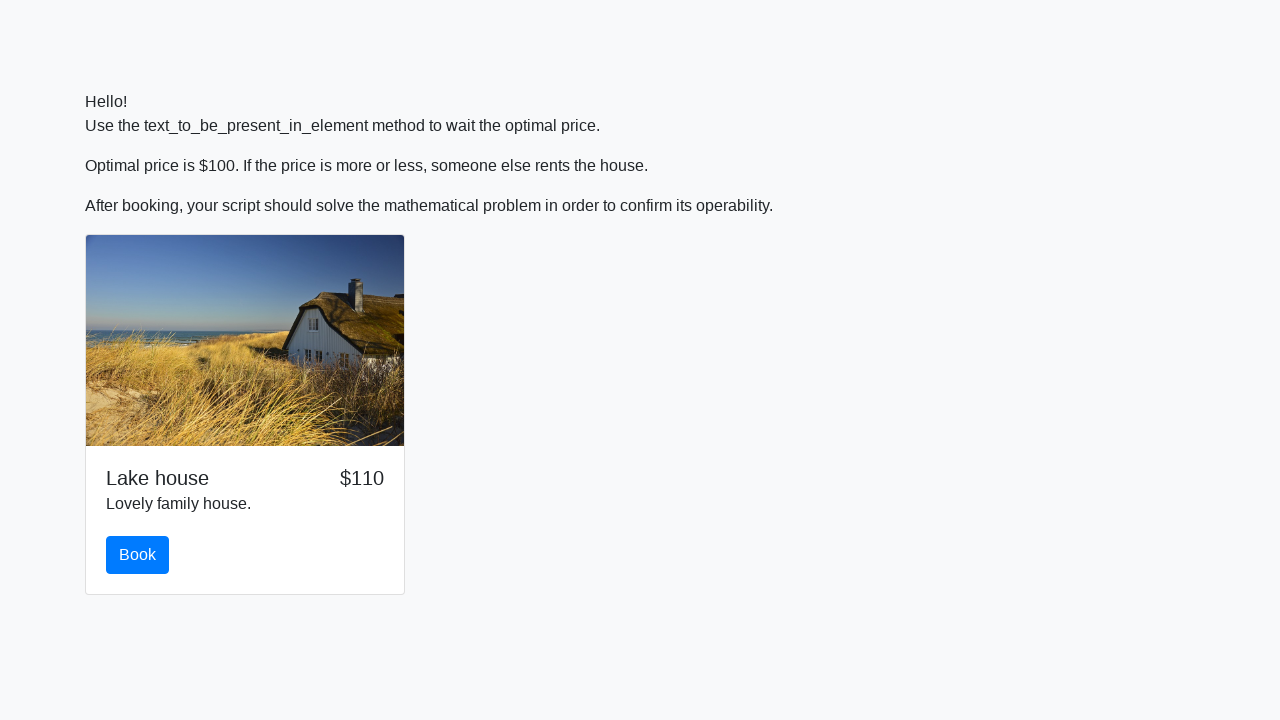